Tests various XPath axis selectors (parent, child, ancestor, descendant, following, preceding, and their sibling variants) on a practice page by locating elements relative to a specific anchor element.

Starting URL: https://selectorshub.com/xpath-practice-page/

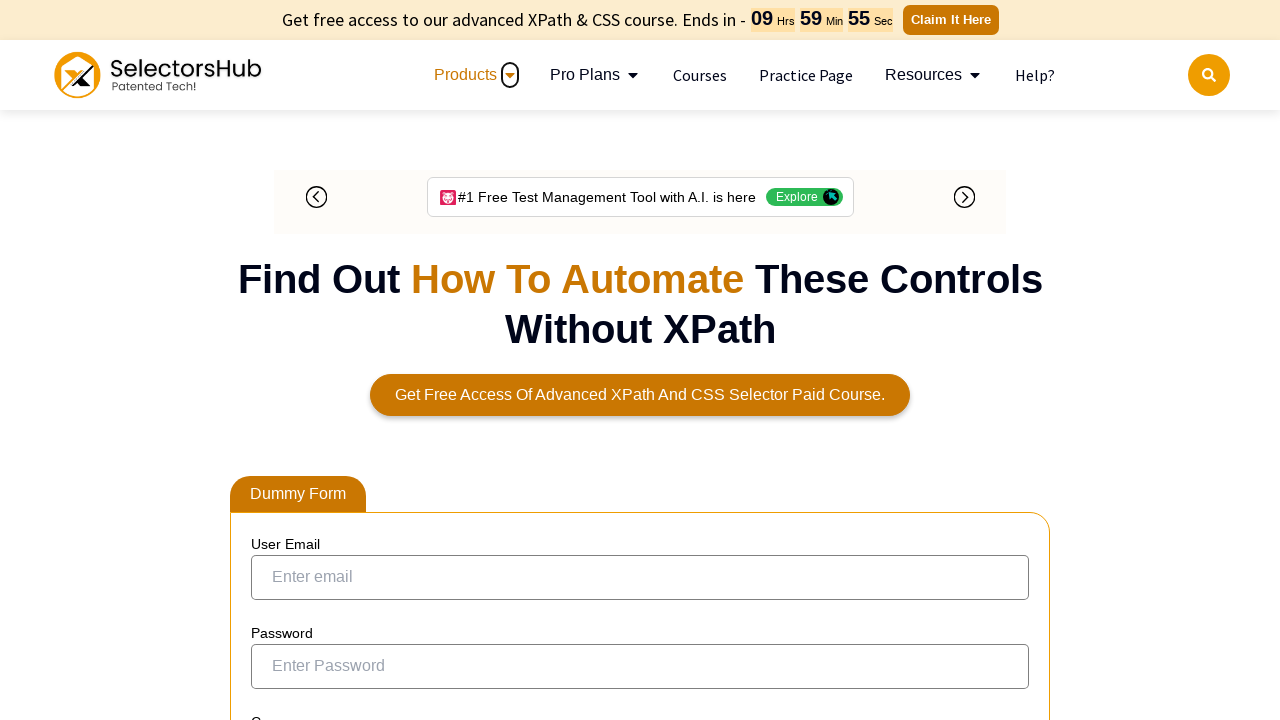

Waited for John.Smith link to be visible
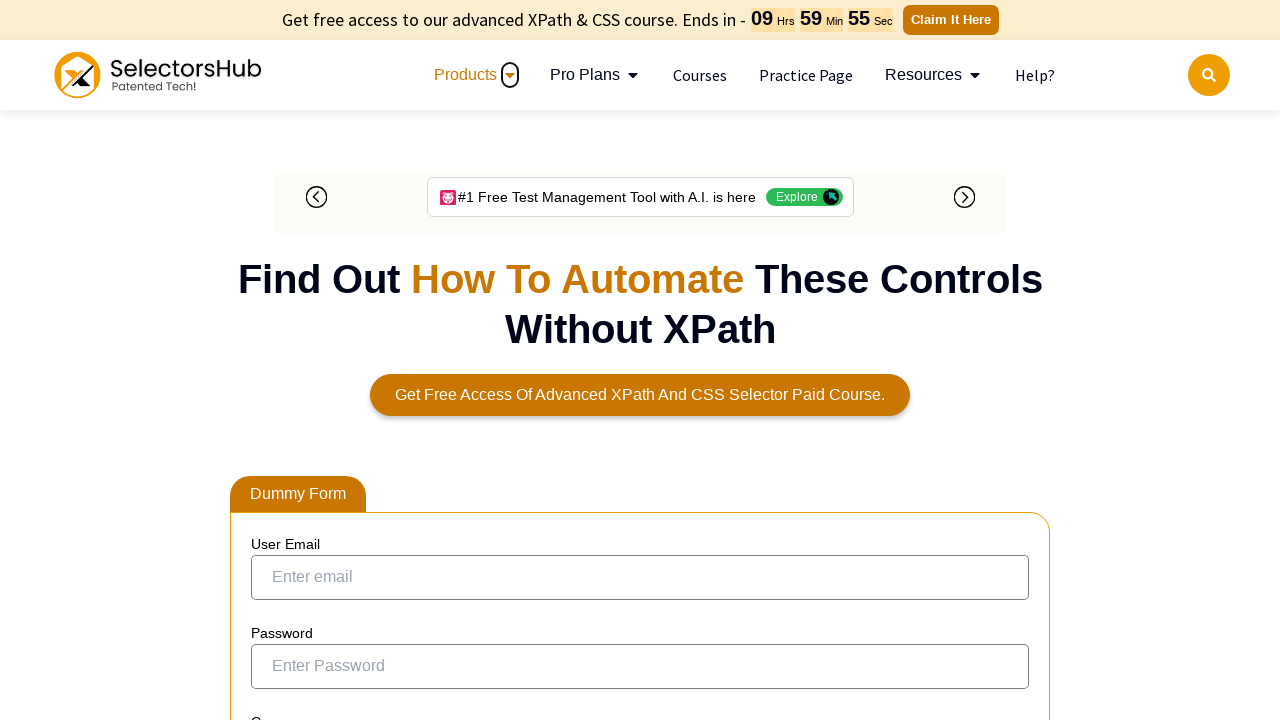

Located parent element of John.Smith link using parent axis
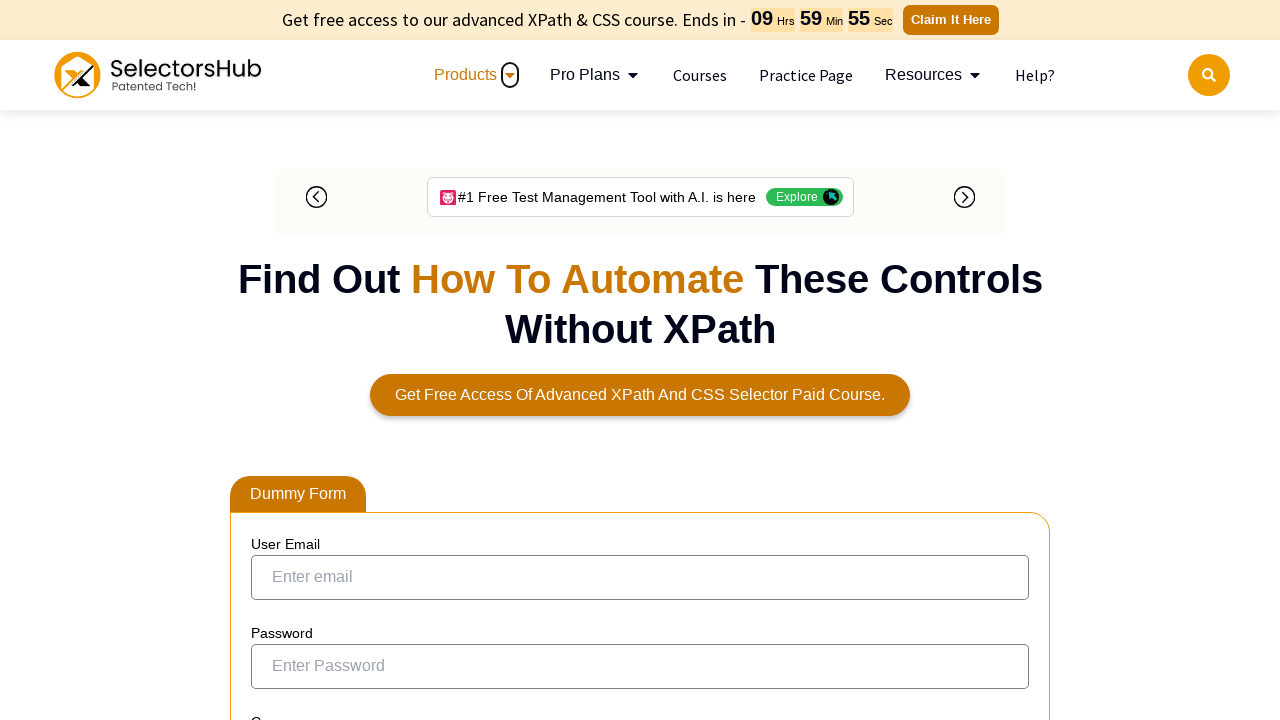

Located child elements of John.Smith row using child axis
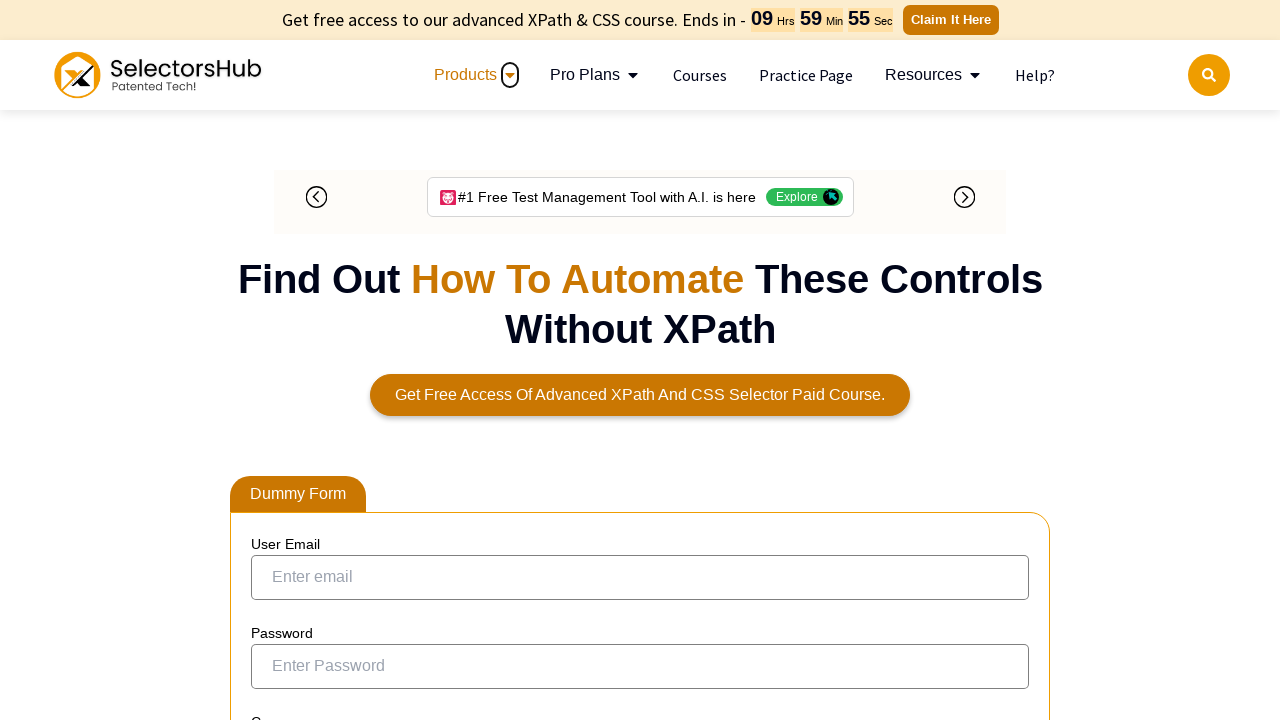

Located ancestor table row element using ancestor axis
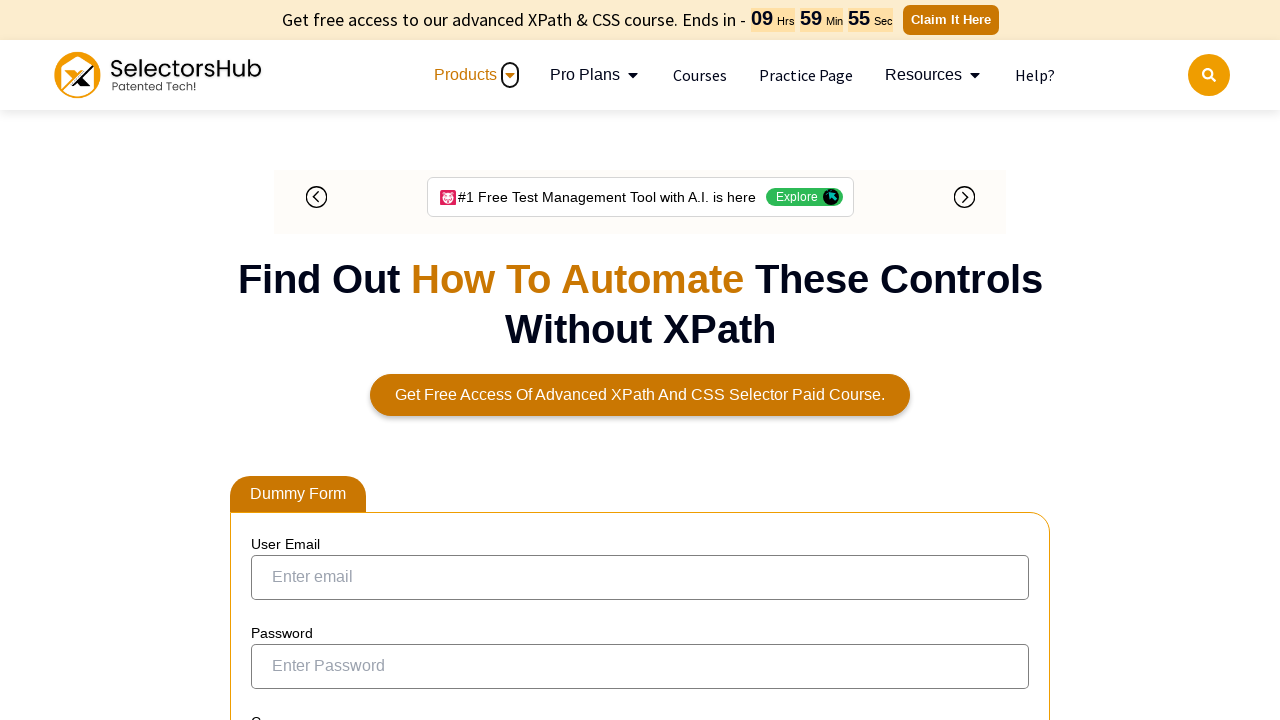

Located descendant elements of John.Smith row using descendant axis
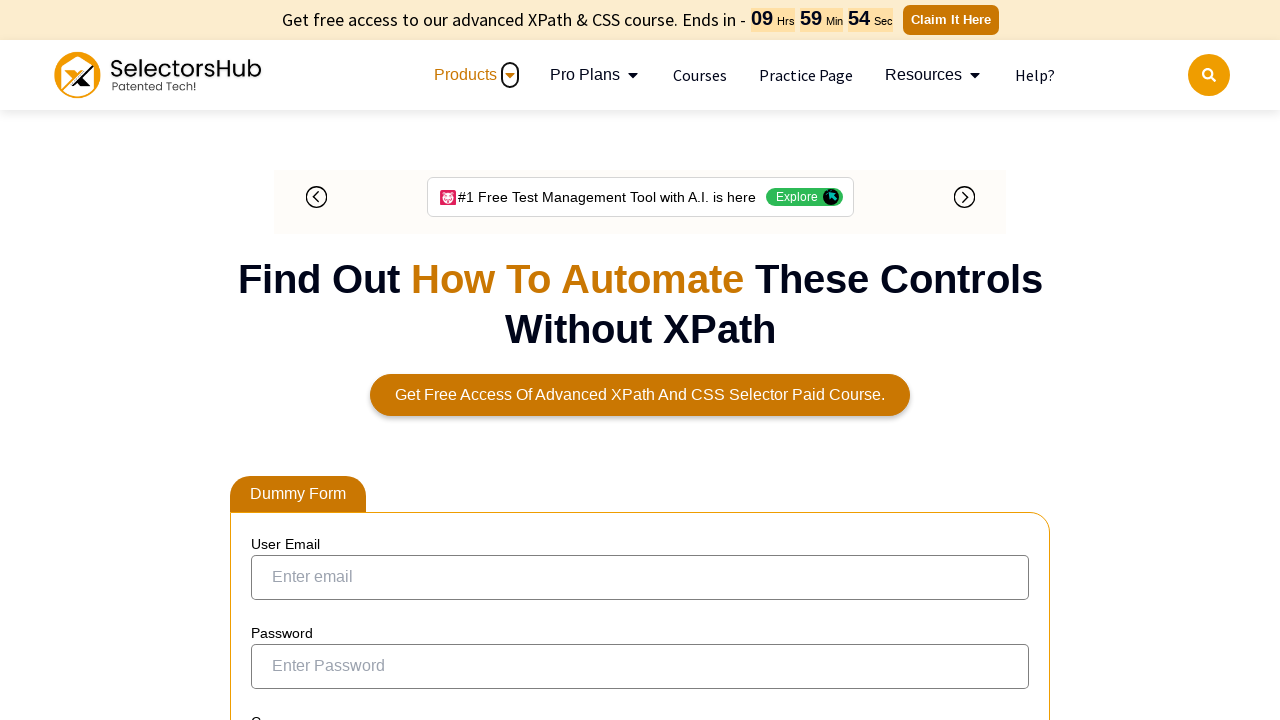

Located following table rows using following axis
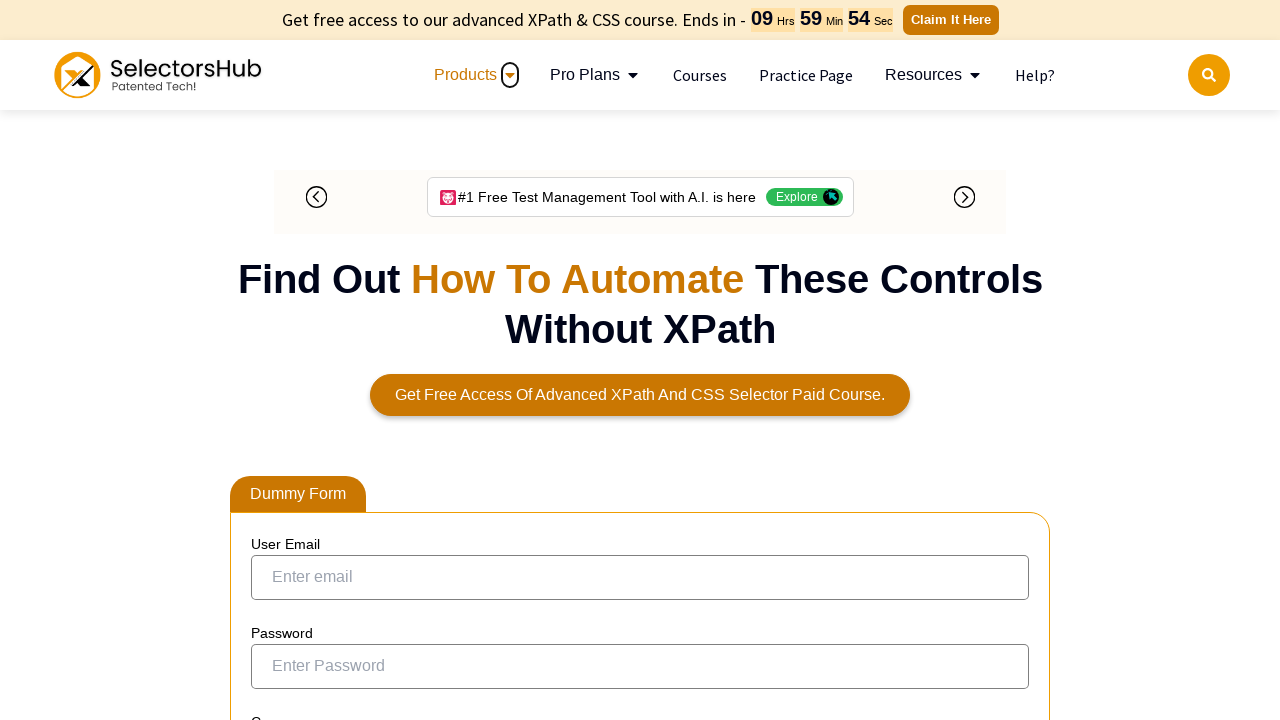

Located following sibling rows using following-sibling axis
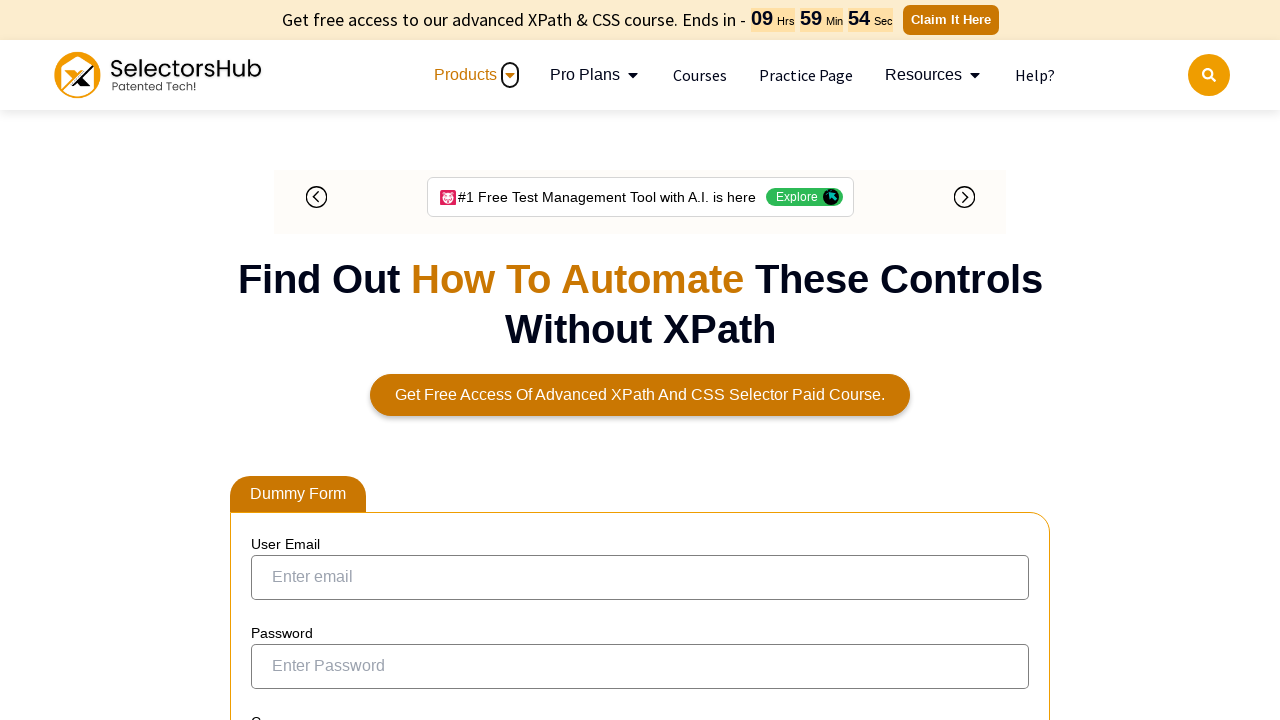

Located preceding table rows using preceding axis
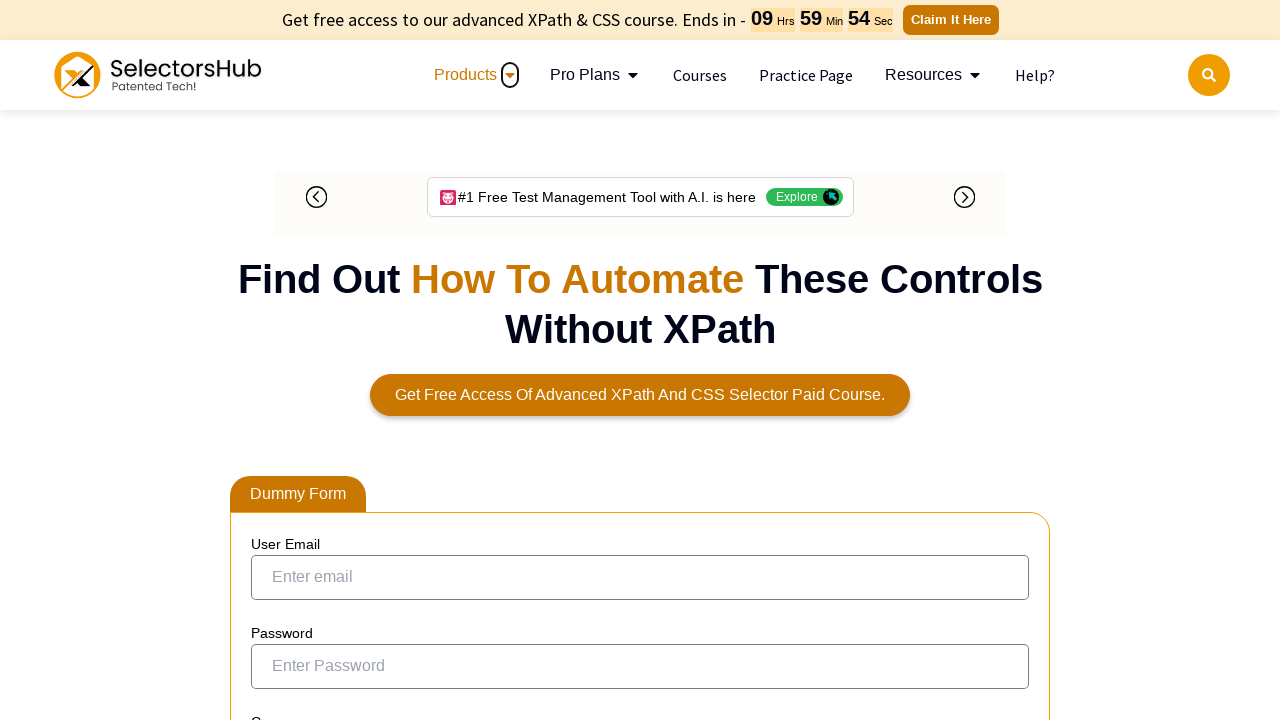

Located preceding sibling rows using preceding-sibling axis
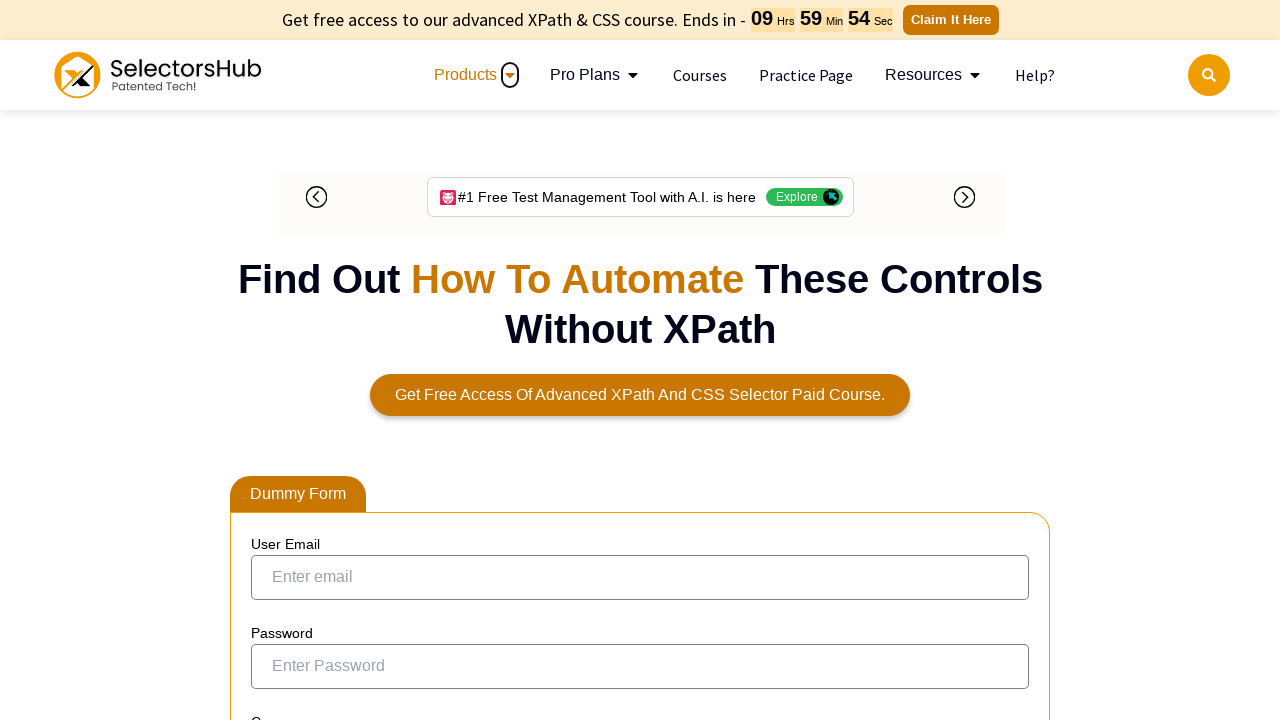

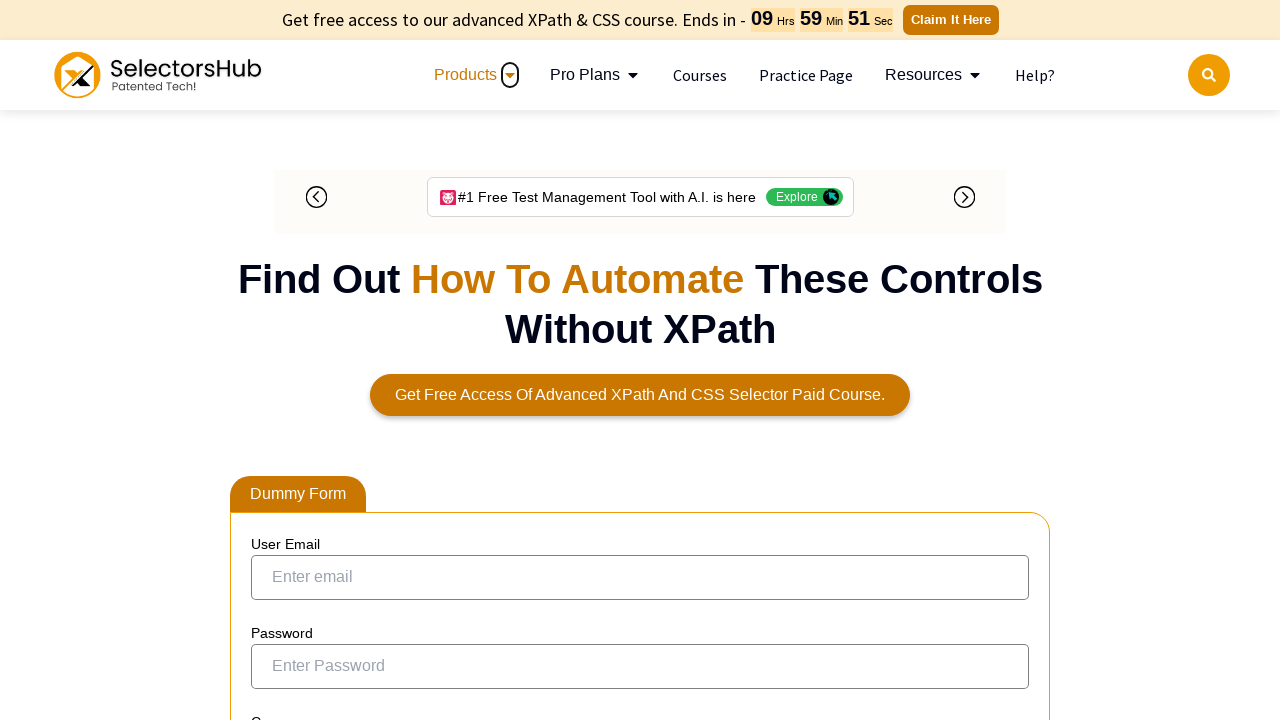